Tests that entering empty text removes the todo item

Starting URL: https://demo.playwright.dev/todomvc

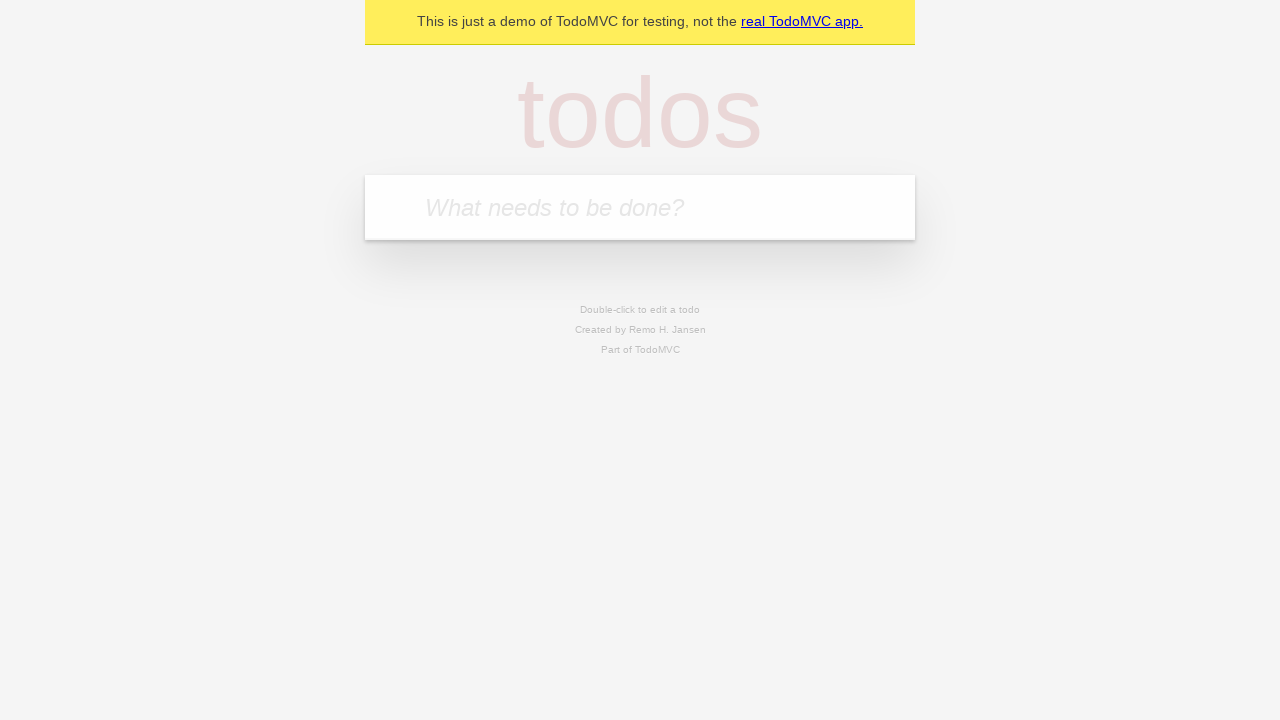

Filled new-todo input with 'buy some cheese' on .new-todo
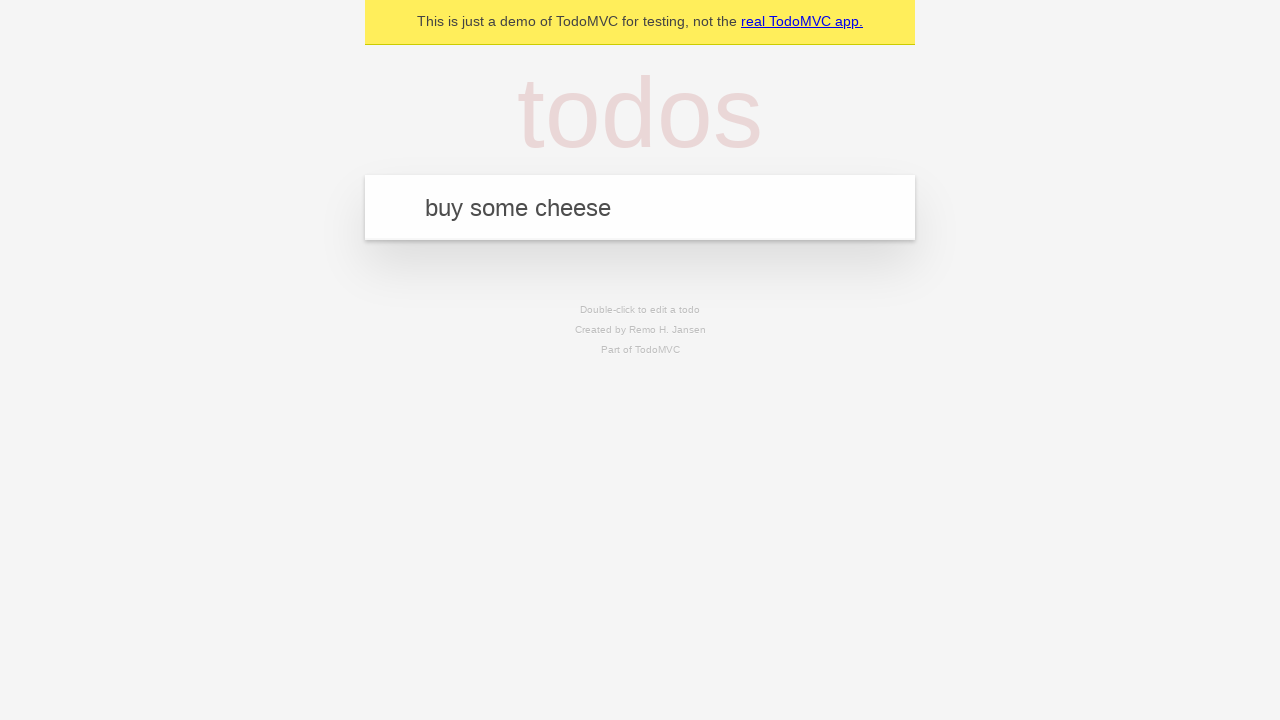

Pressed Enter to create first todo item on .new-todo
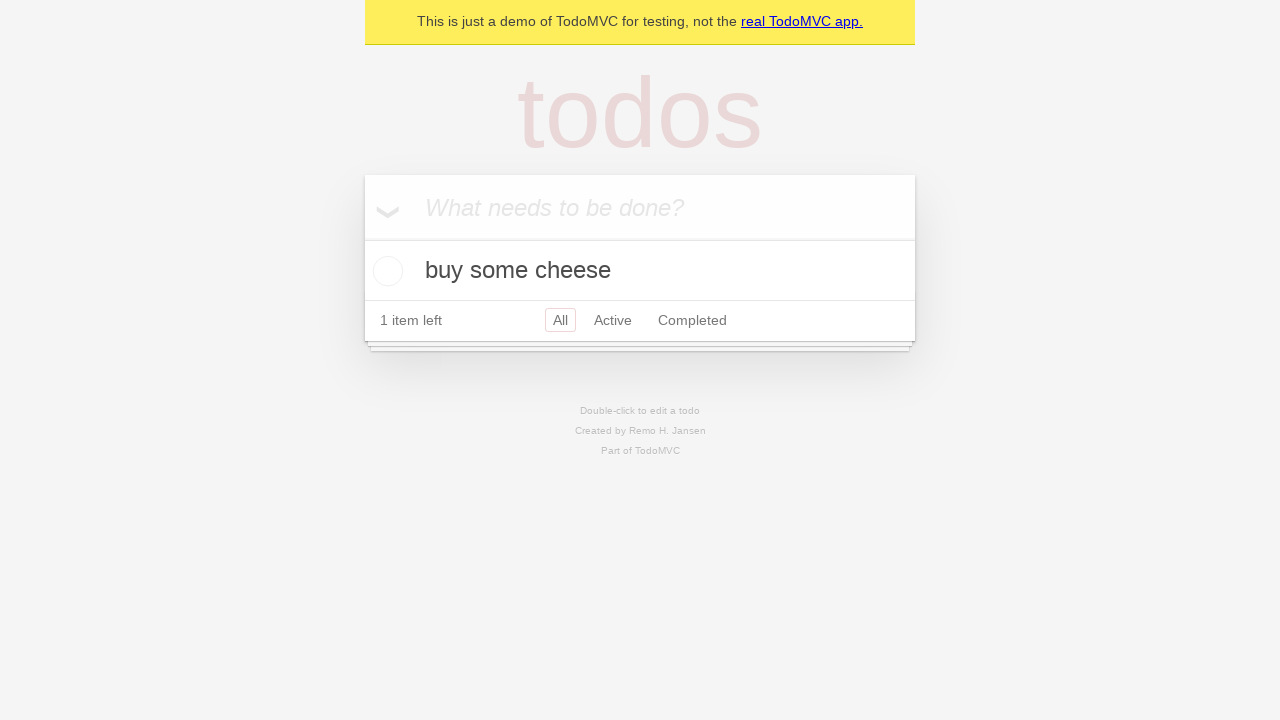

Filled new-todo input with 'feed the cat' on .new-todo
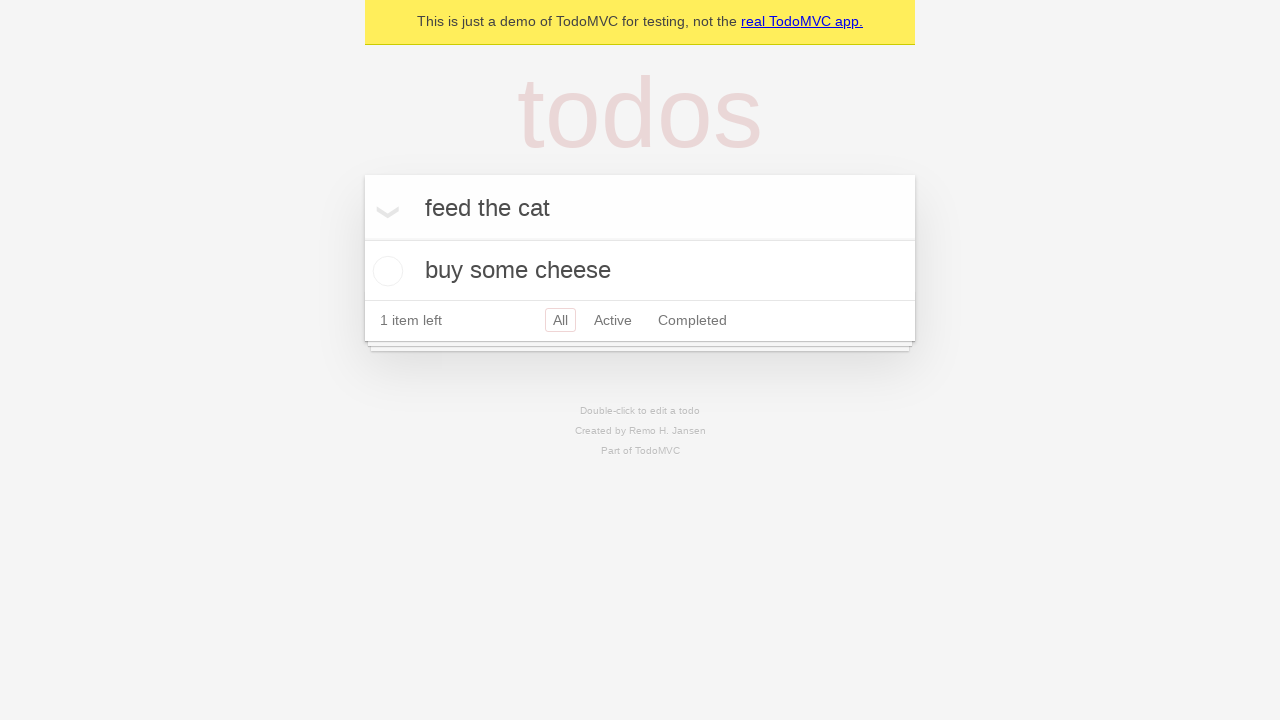

Pressed Enter to create second todo item on .new-todo
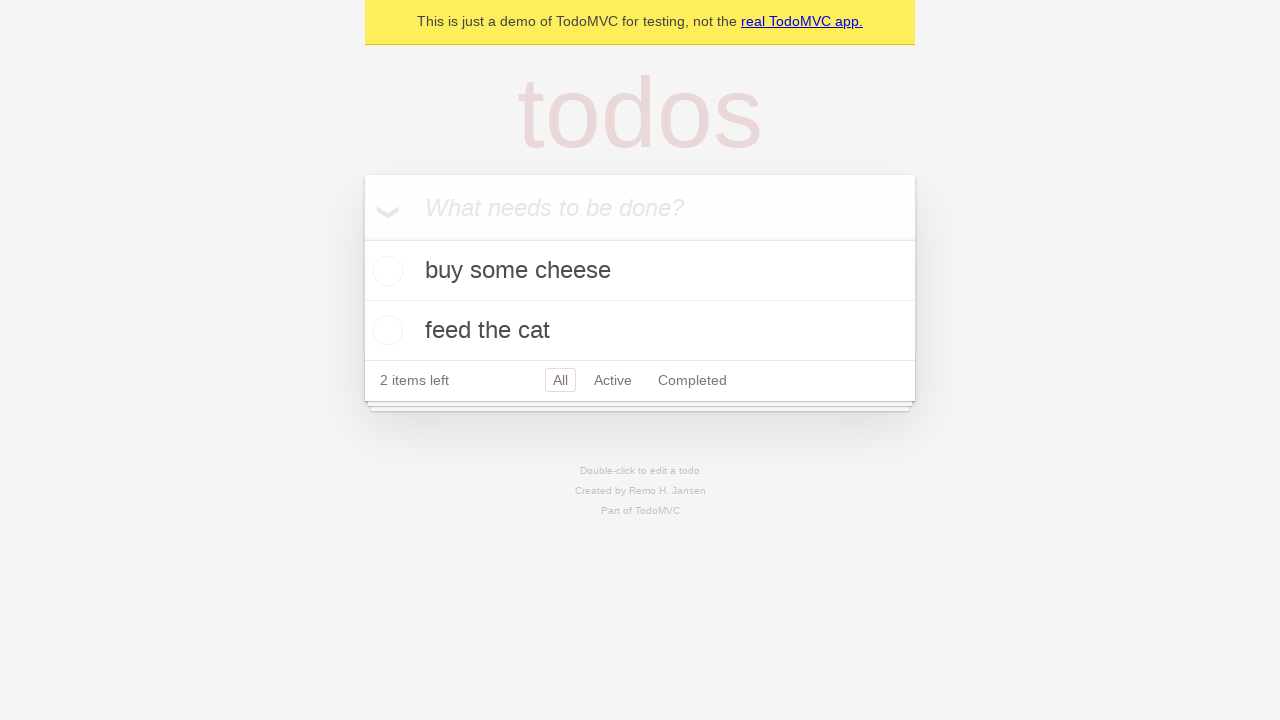

Filled new-todo input with 'book a doctors appointment' on .new-todo
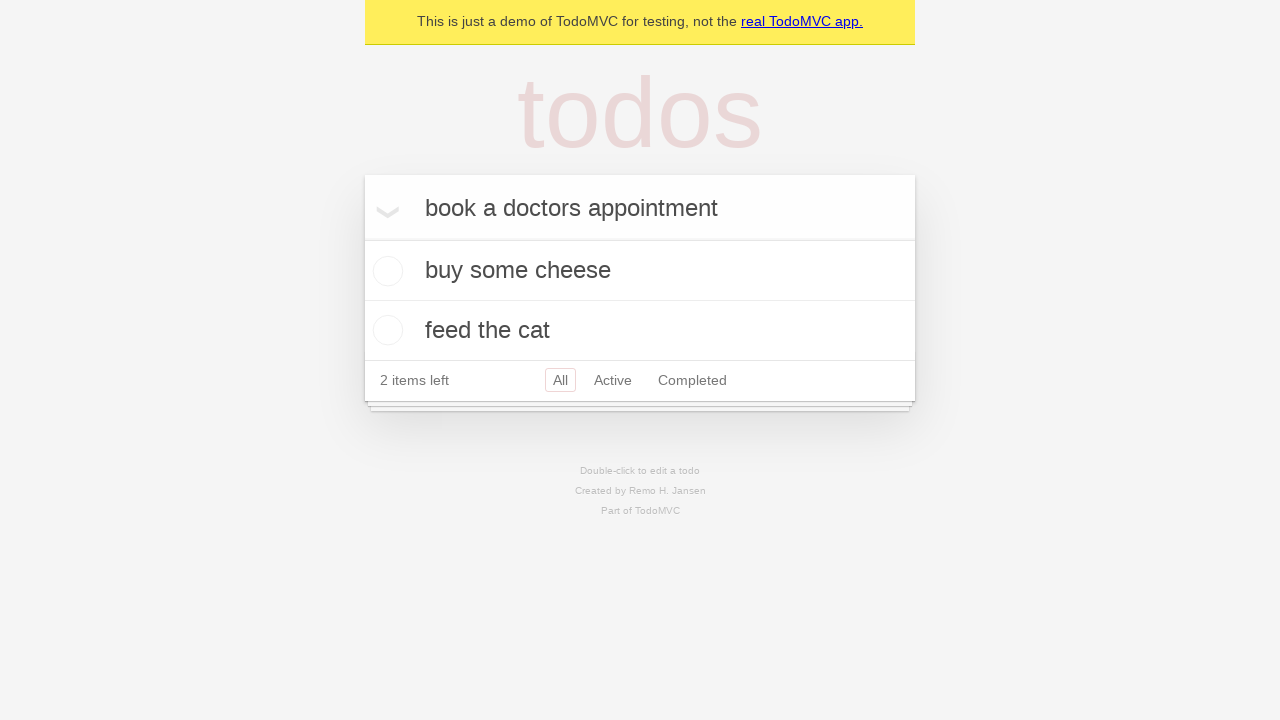

Pressed Enter to create third todo item on .new-todo
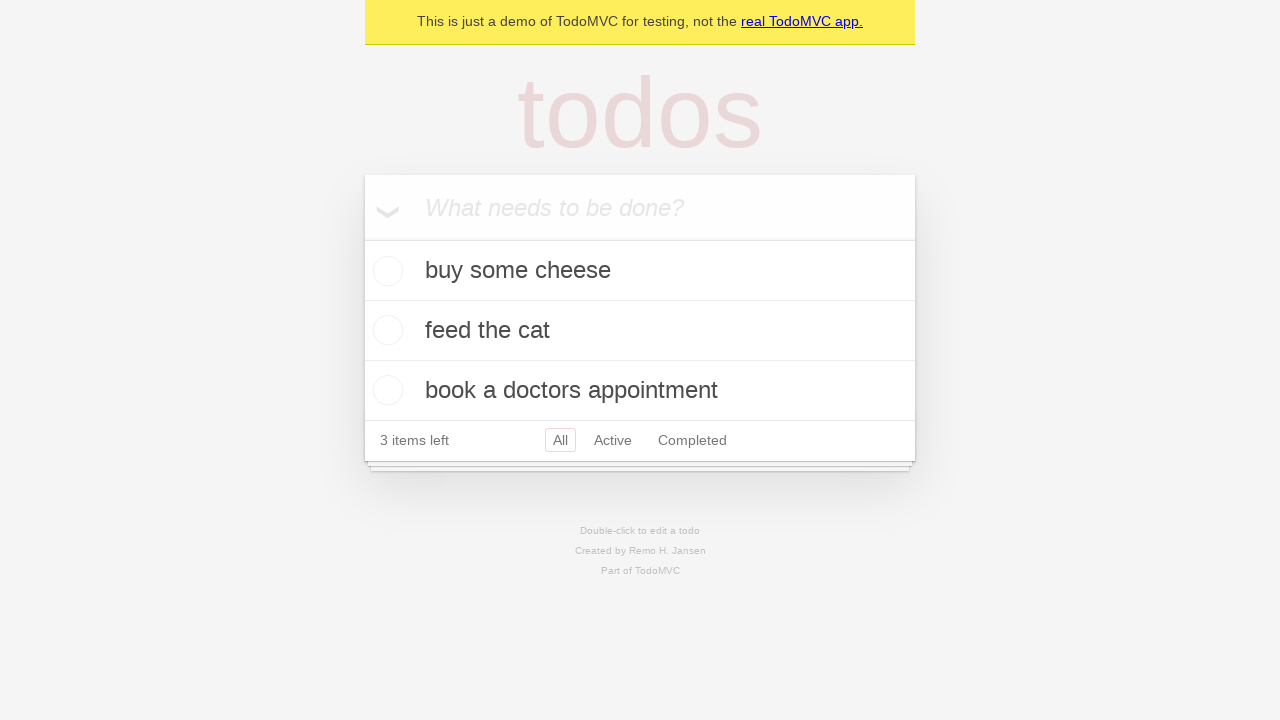

Waited for all three todo items to be visible
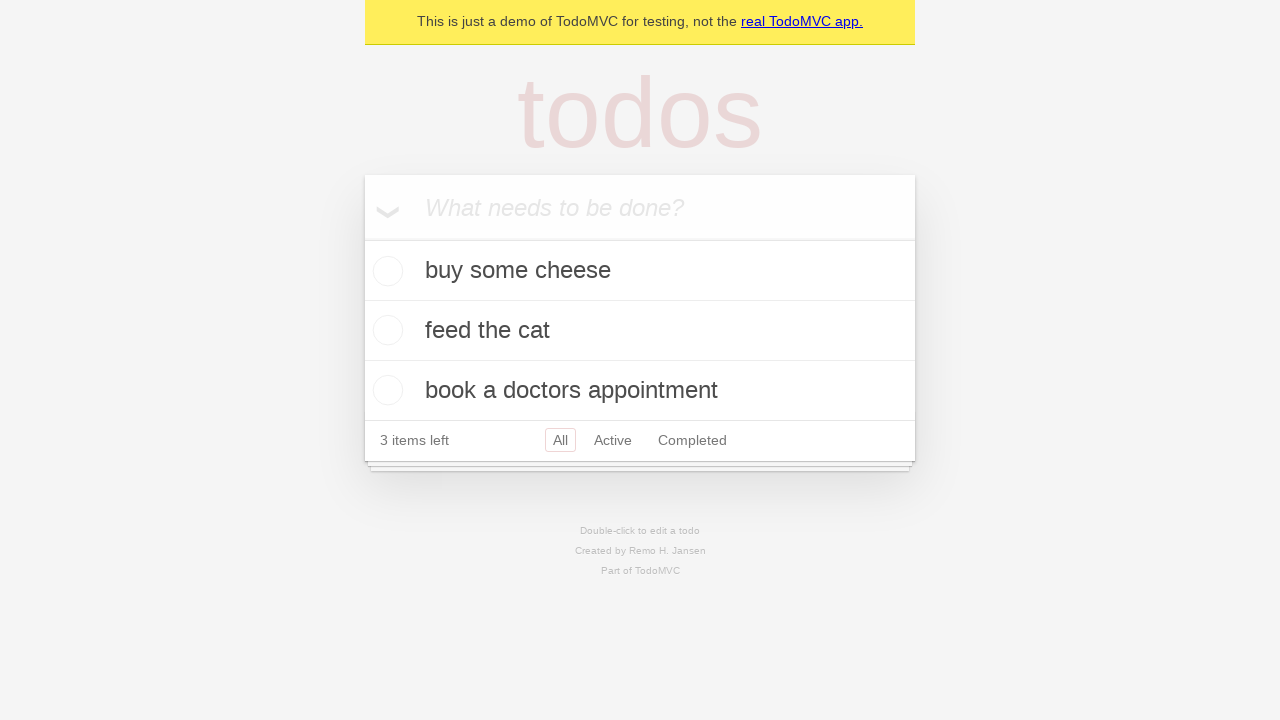

Double-clicked on the second todo item to enter edit mode at (640, 331) on .todo-list li >> nth=1
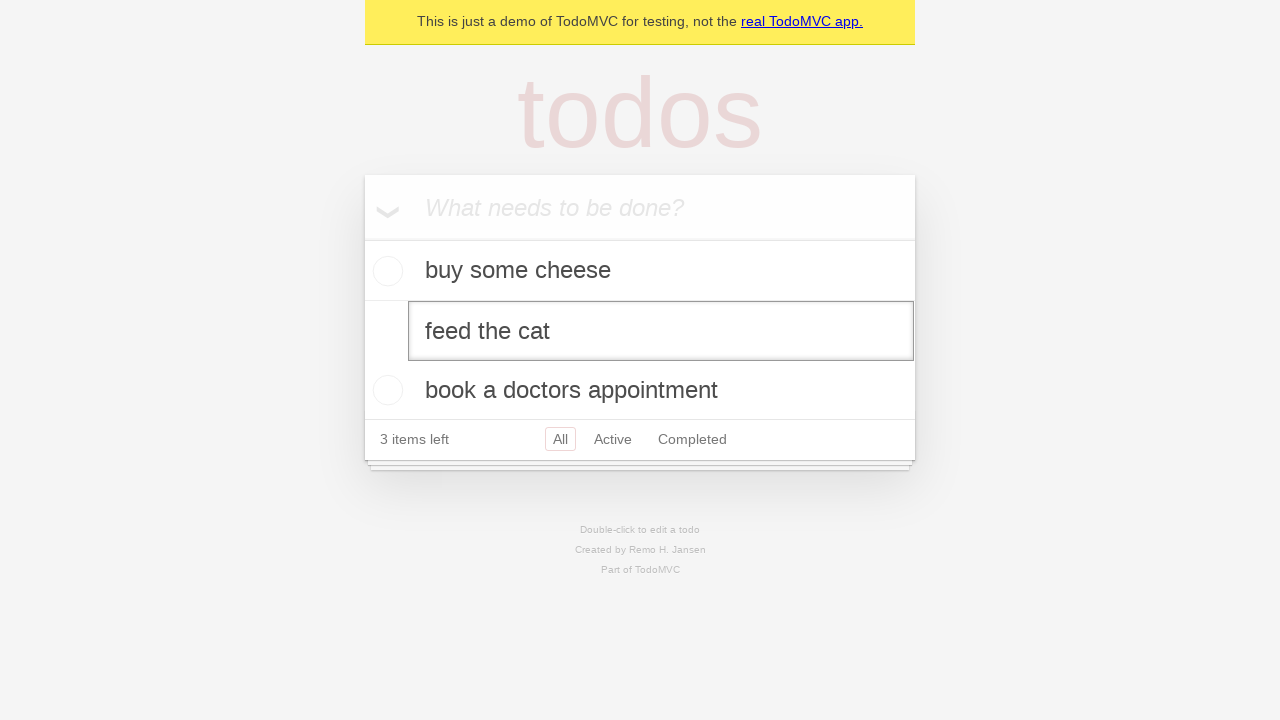

Cleared the text in the edit field by filling with empty string on .todo-list li >> nth=1 >> .edit
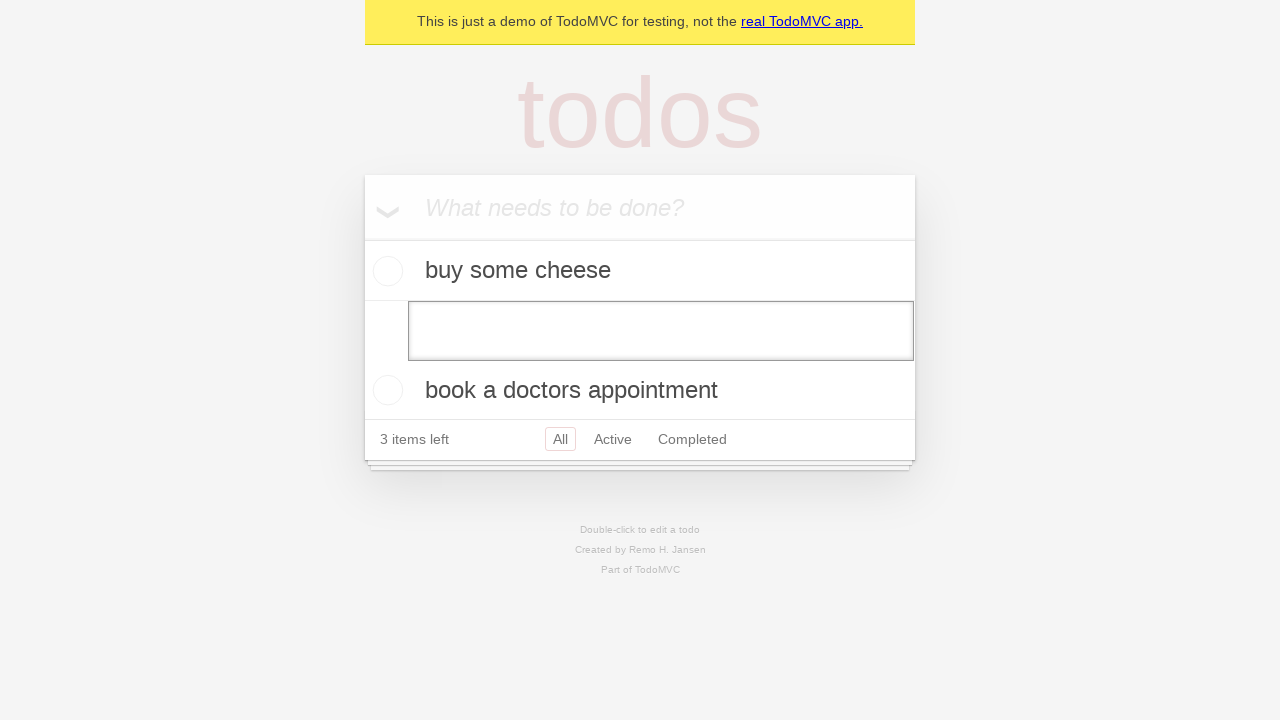

Pressed Enter to confirm removal of todo item with empty text on .todo-list li >> nth=1 >> .edit
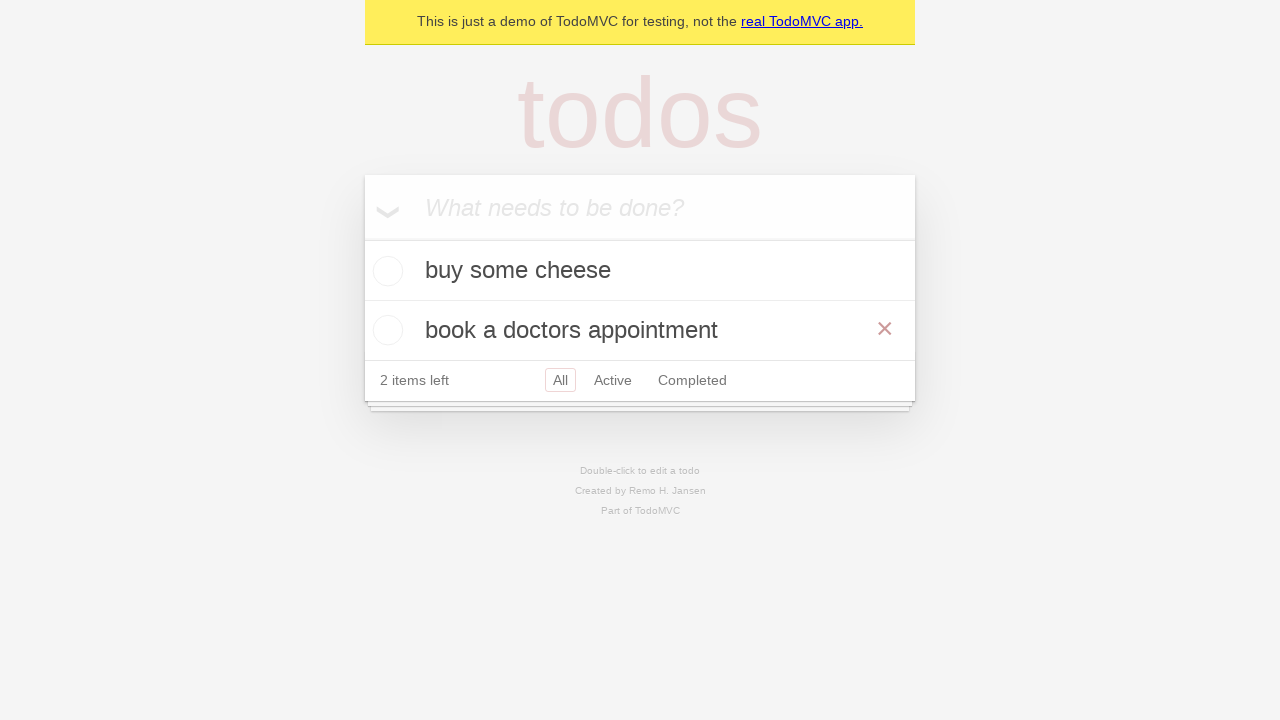

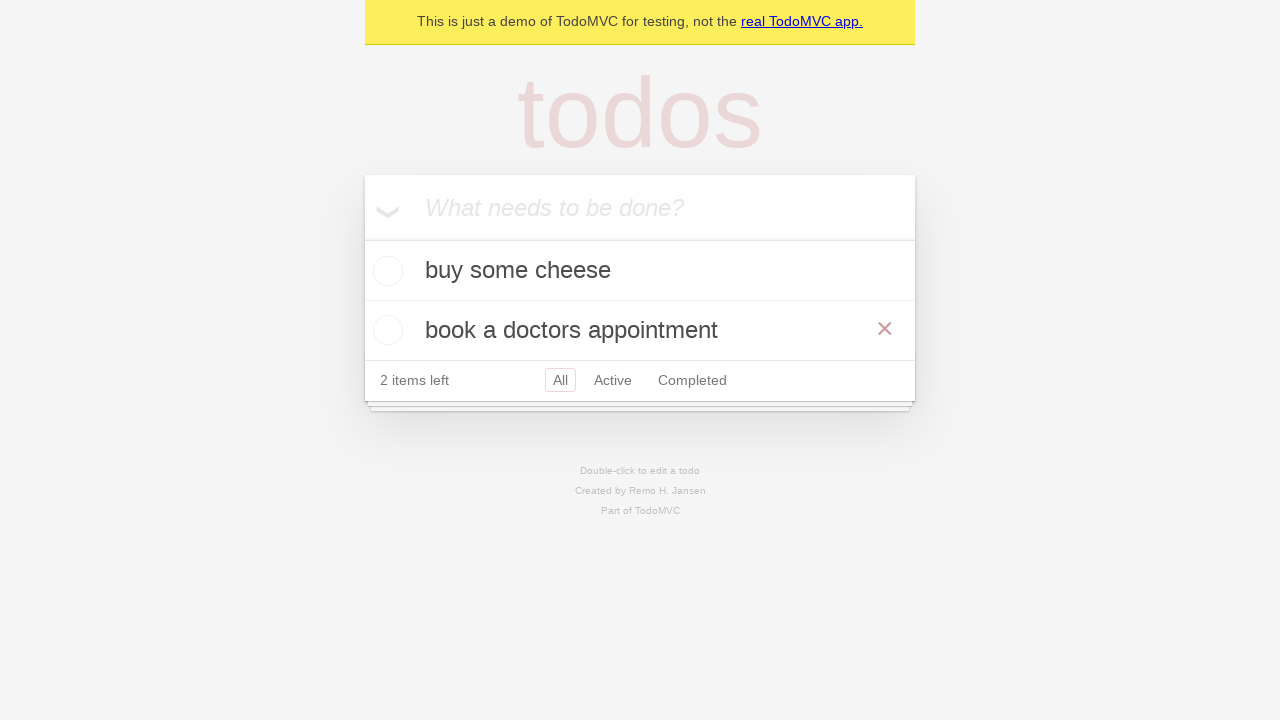